Navigates through various pages on getcalley.com website by clicking links from the sitemap page, testing site navigation and link functionality with different viewport sizes

Starting URL: https://www.getcalley.com/page-sitemap.xml

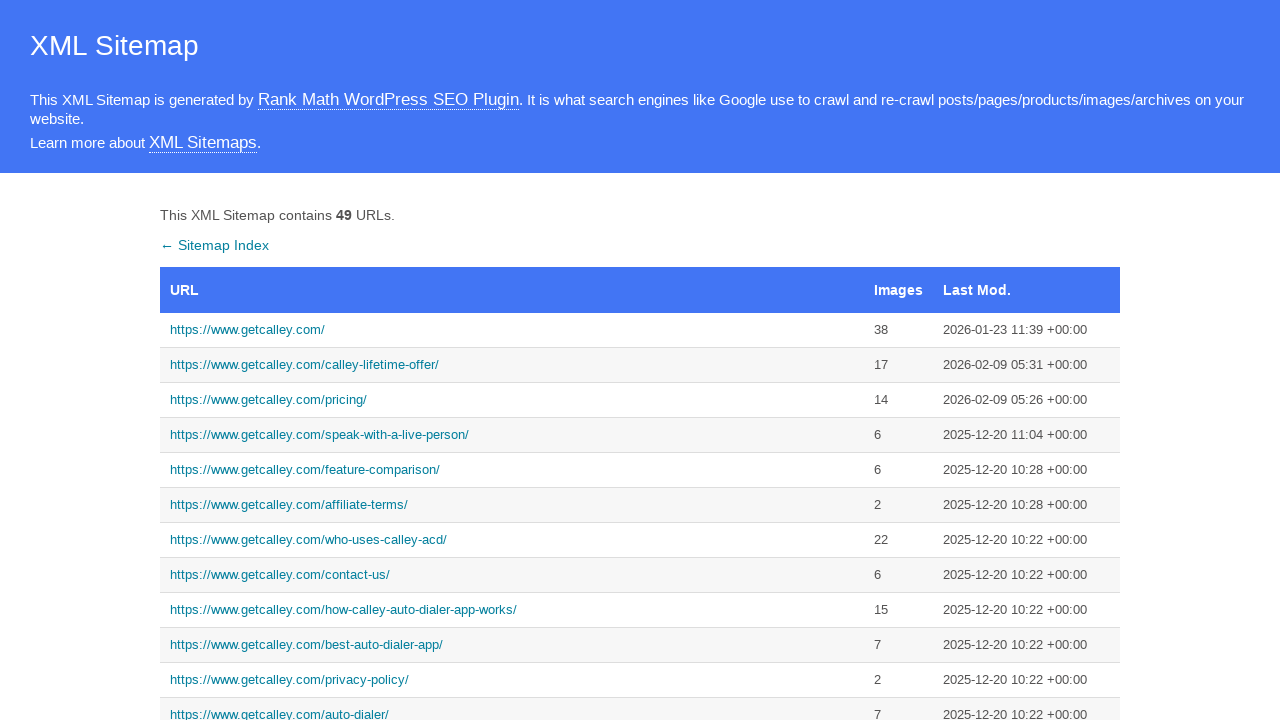

Clicked on home page link from sitemap at (512, 330) on a[href='https://www.getcalley.com/']
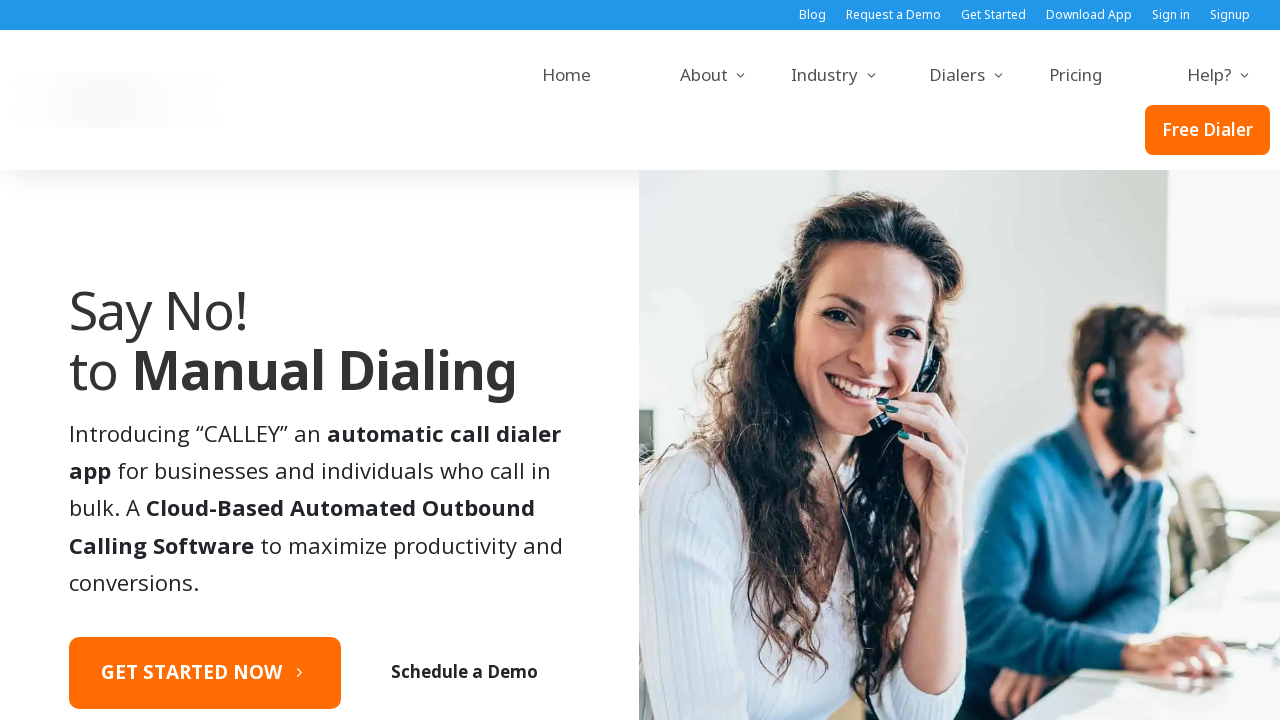

Waited 2 seconds for home page to load
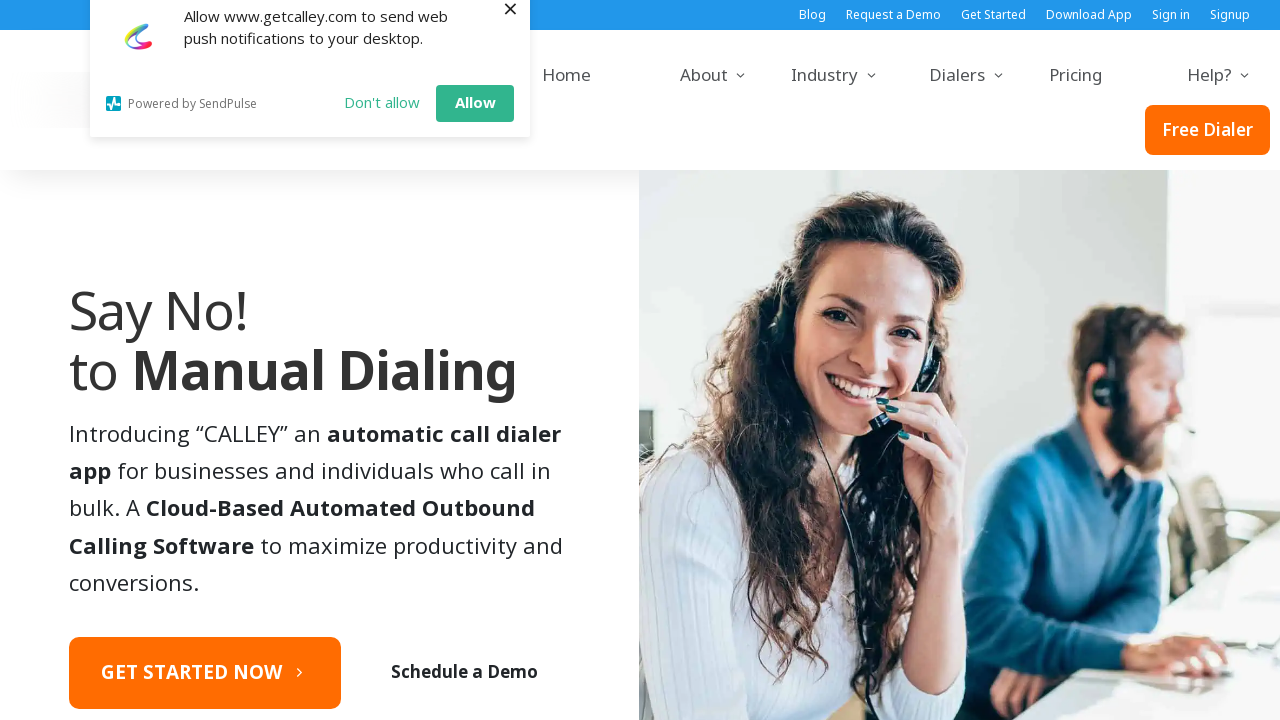

Set viewport to mobile dimensions (414x896)
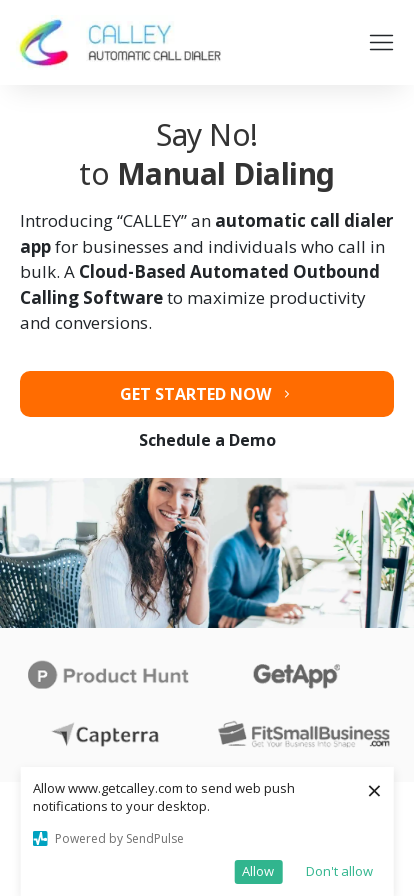

Waited 1 second for mobile viewport to apply
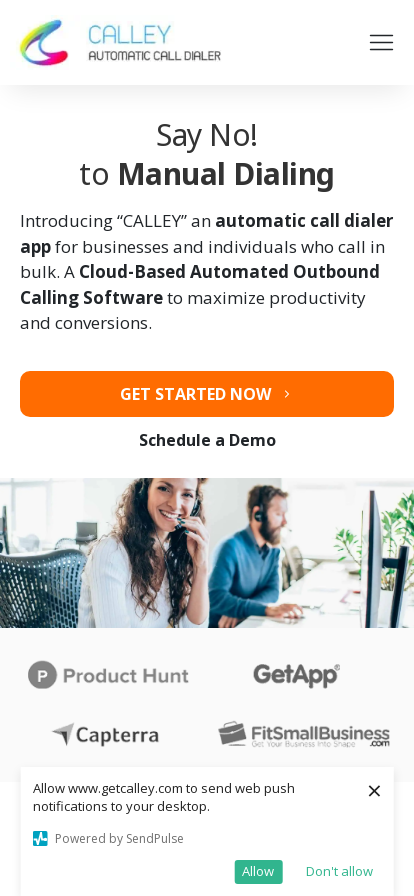

Navigated back to sitemap page
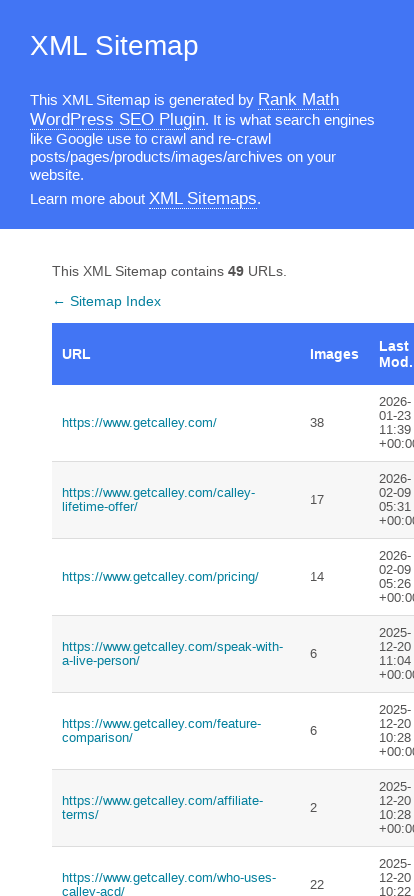

Clicked on 'call from browser' feature page link at (176, 448) on a[href='https://www.getcalley.com/calley-call-from-browser/']
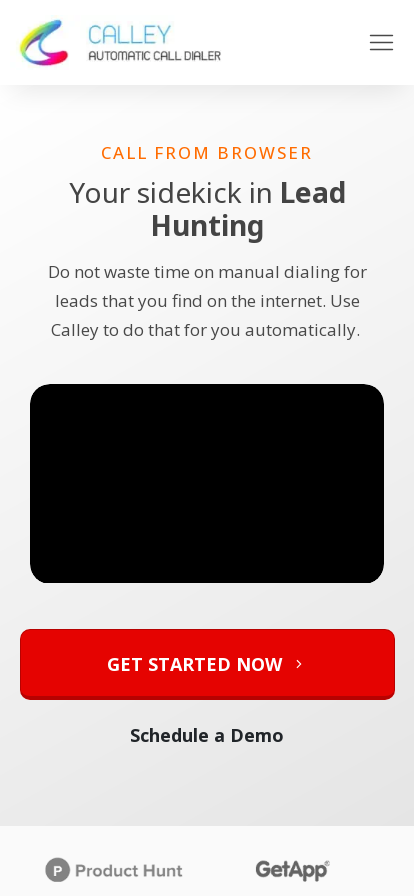

Waited 2 seconds for call from browser page to load
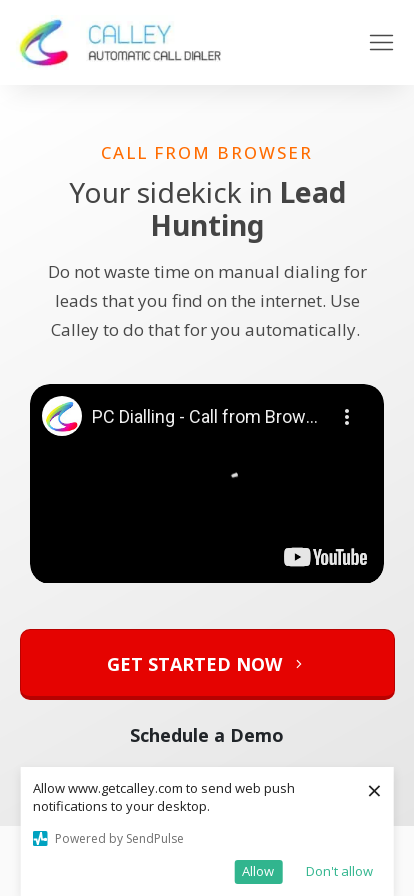

Navigated back to sitemap page
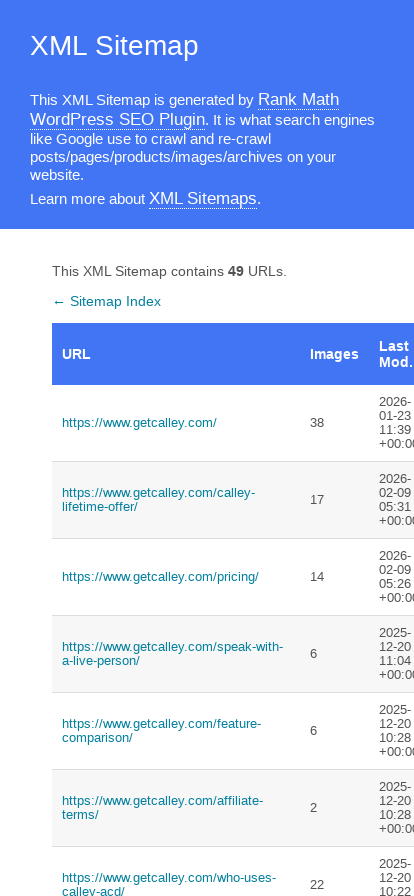

Waited 3 seconds for sitemap to load
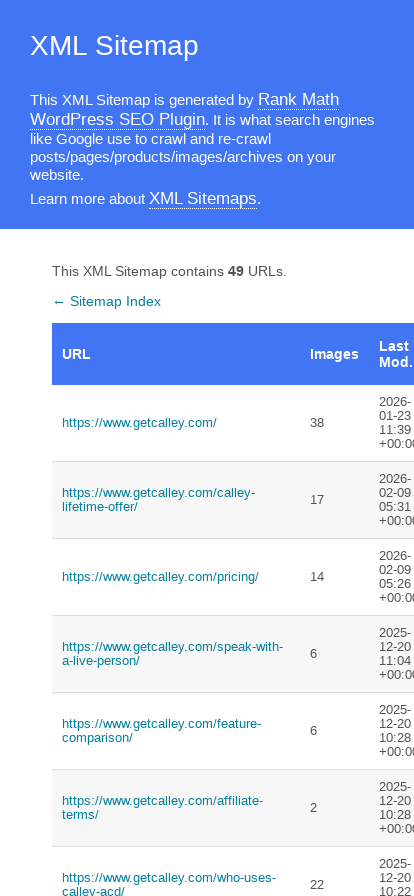

Waited 5 seconds before clicking pro features link
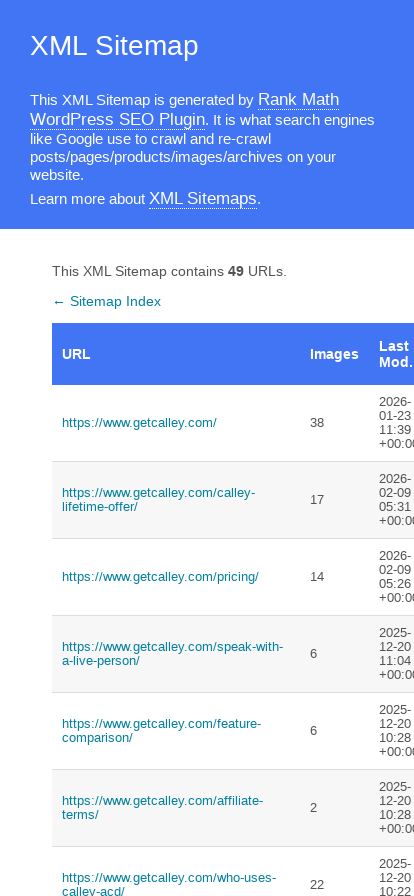

Clicked on 'calley pro features' page link at (176, 448) on a[href='https://www.getcalley.com/calley-pro-features/']
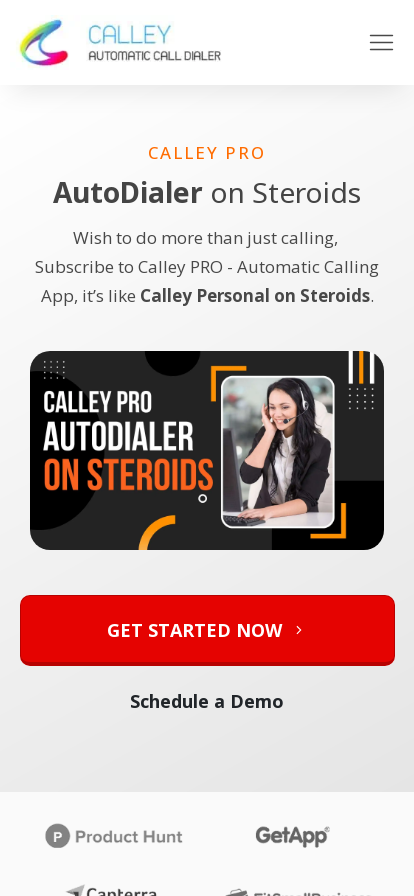

Navigated back to sitemap page
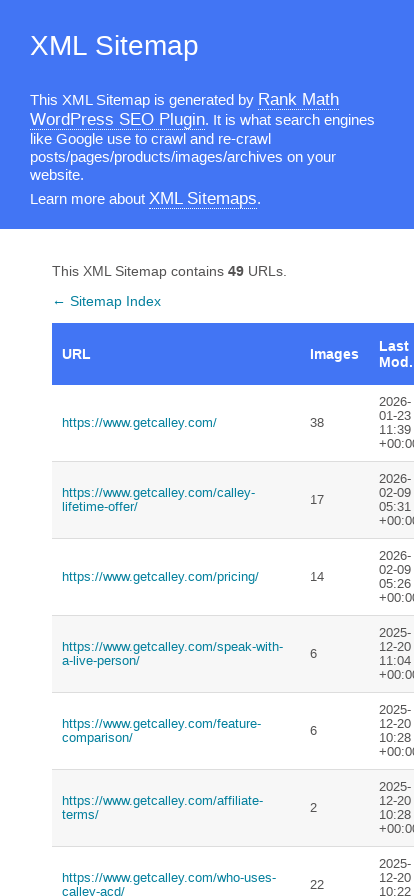

Waited 2 seconds for sitemap to load
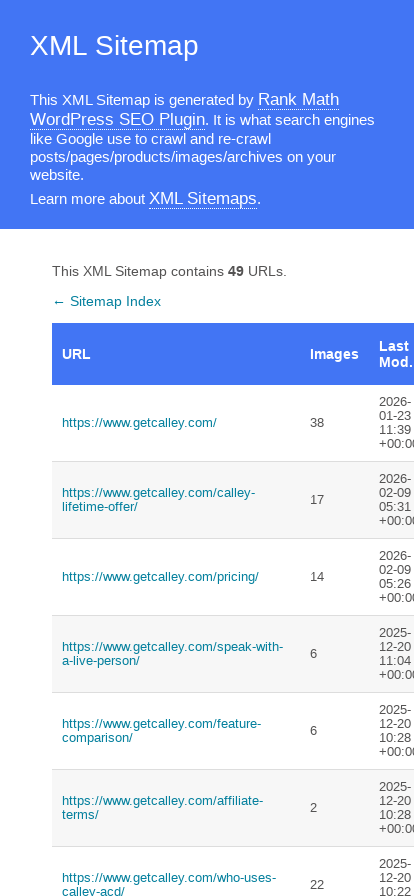

Clicked on 'best auto dialer app' page link at (176, 448) on a[href='https://www.getcalley.com/best-auto-dialer-app/']
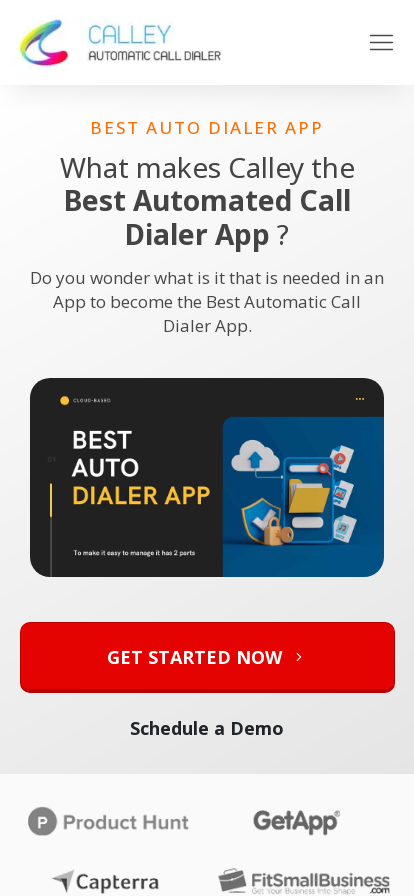

Navigated back to sitemap page
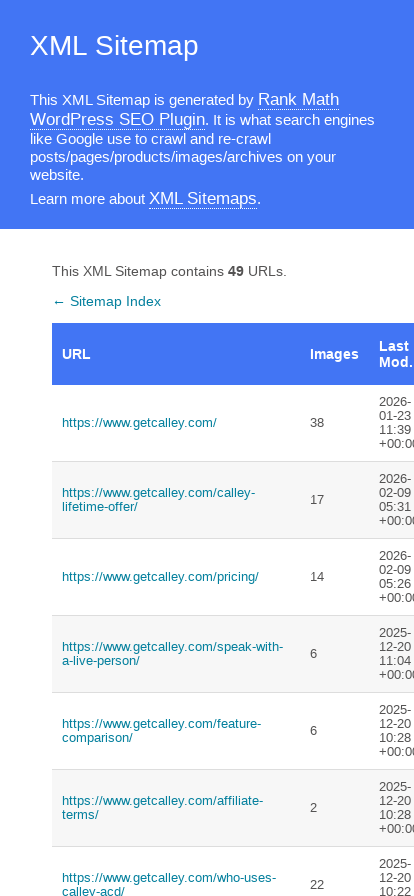

Clicked on 'how it works' page link at (176, 448) on a[href='https://www.getcalley.com/how-calley-auto-dialer-app-works/']
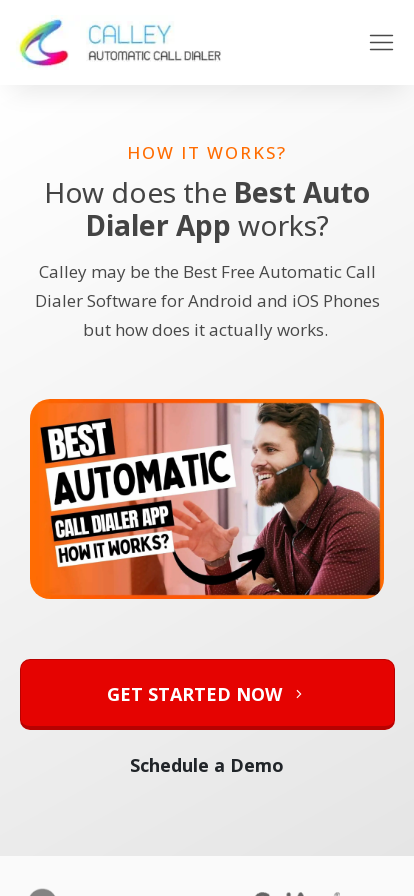

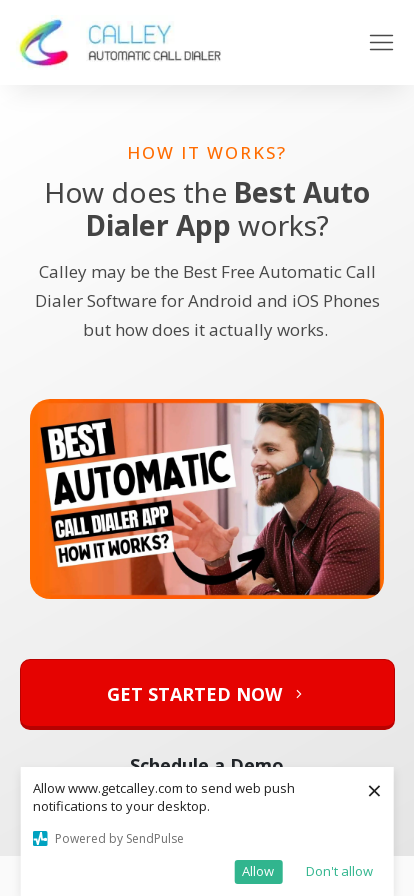